Tests keyboard keyup action by releasing Shift key and then typing a lowercase letter

Starting URL: https://www.selenium.dev/selenium/web/single_text_input.html

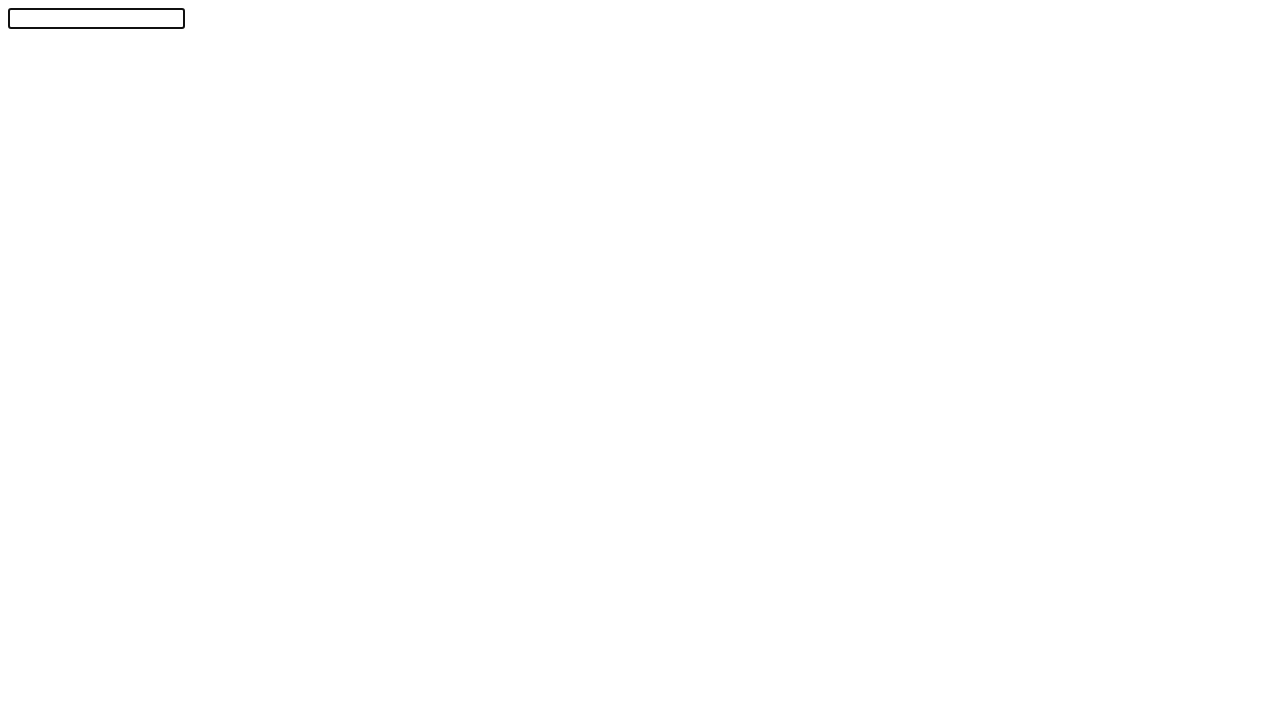

Released Shift key
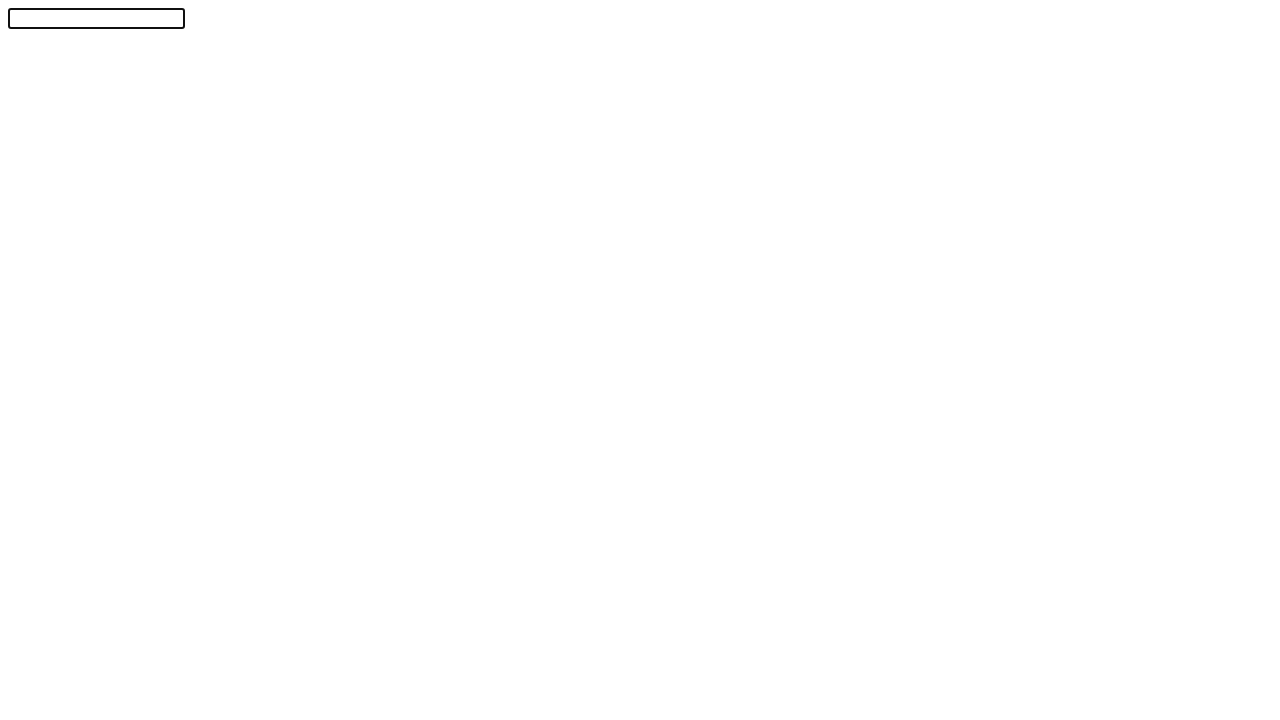

Pressed 'a' key to type lowercase letter
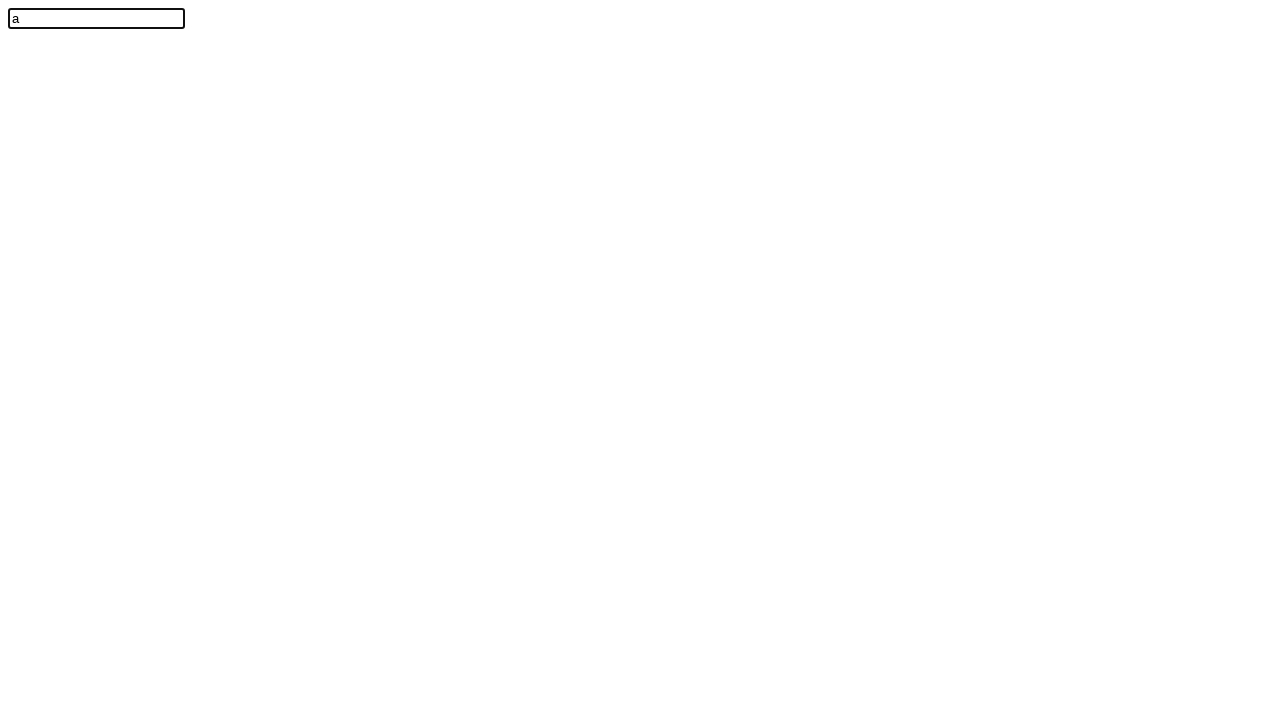

Waited 2000ms to observe the result
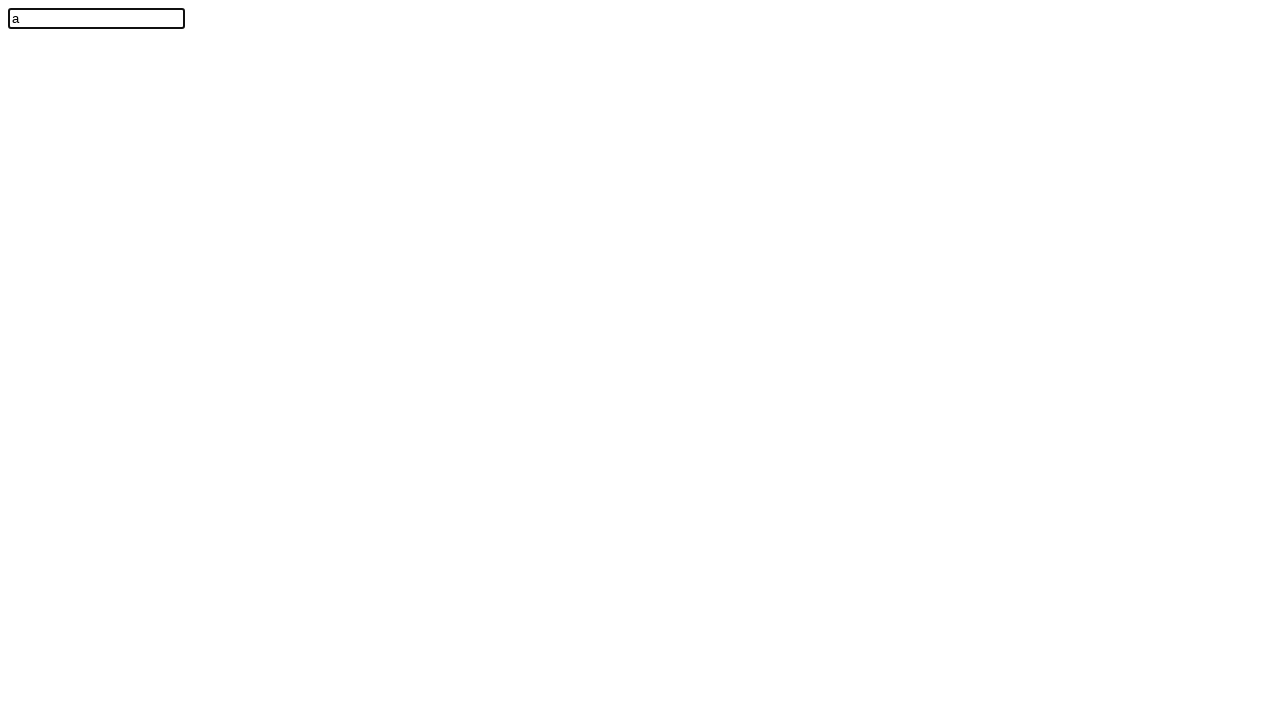

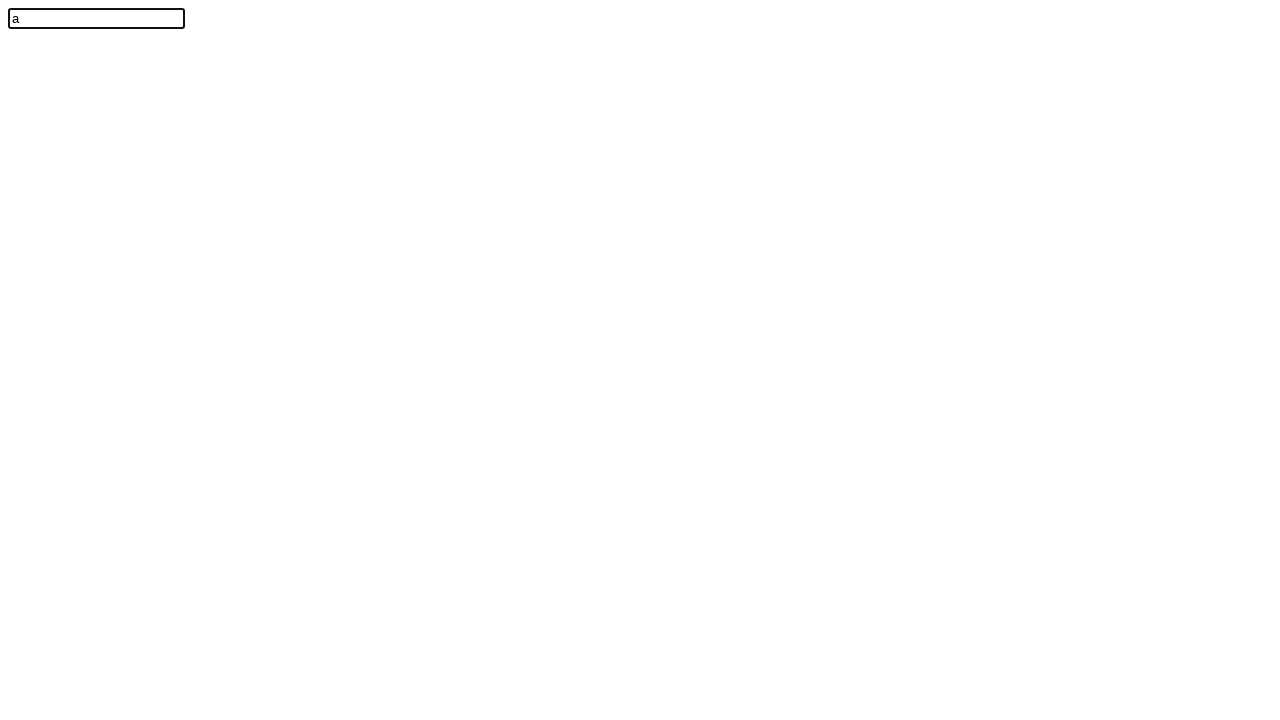